Tests click and hold functionality on a button element on the DemoQA buttons page

Starting URL: https://demoqa.com/buttons

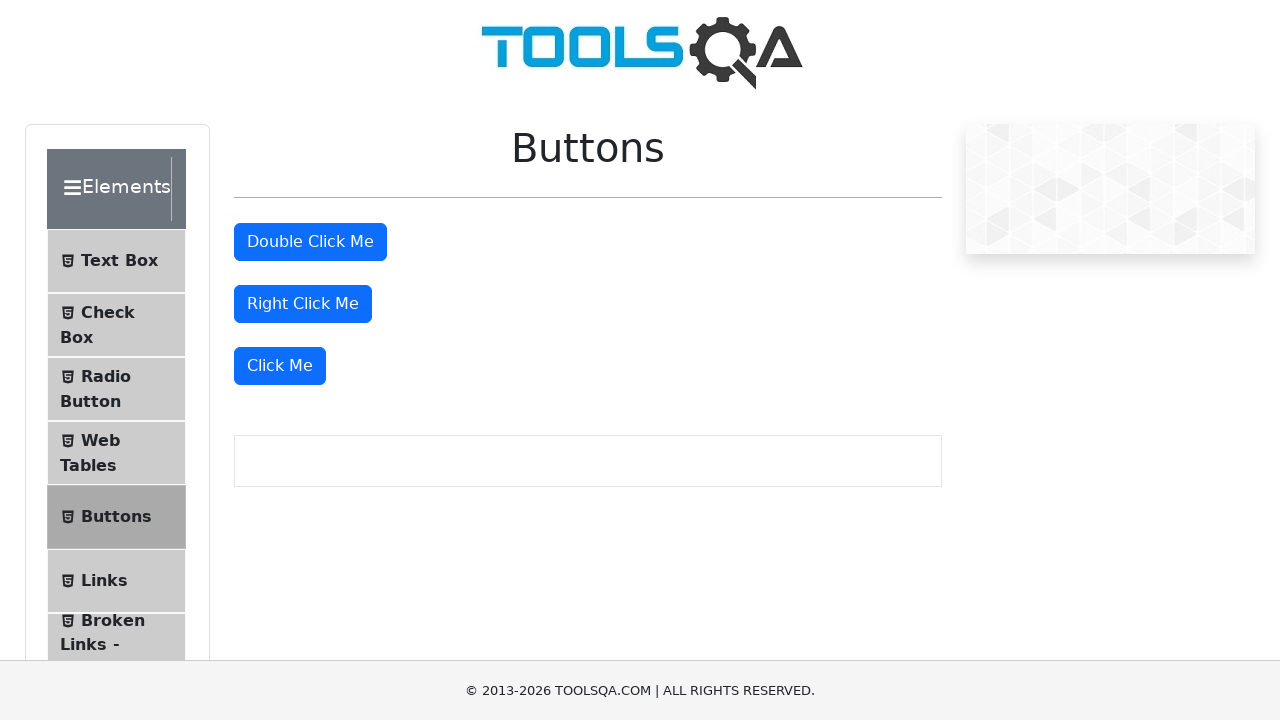

Navigated to DemoQA buttons page
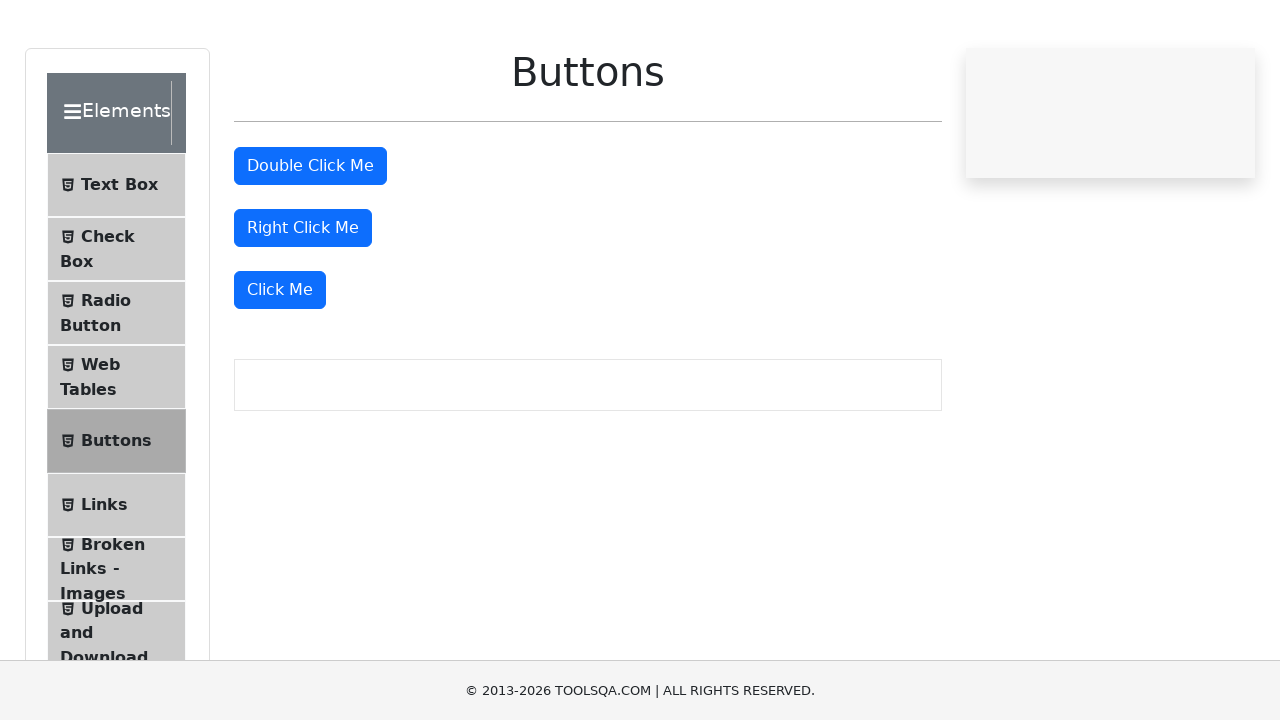

Located the 'Click Me' button element
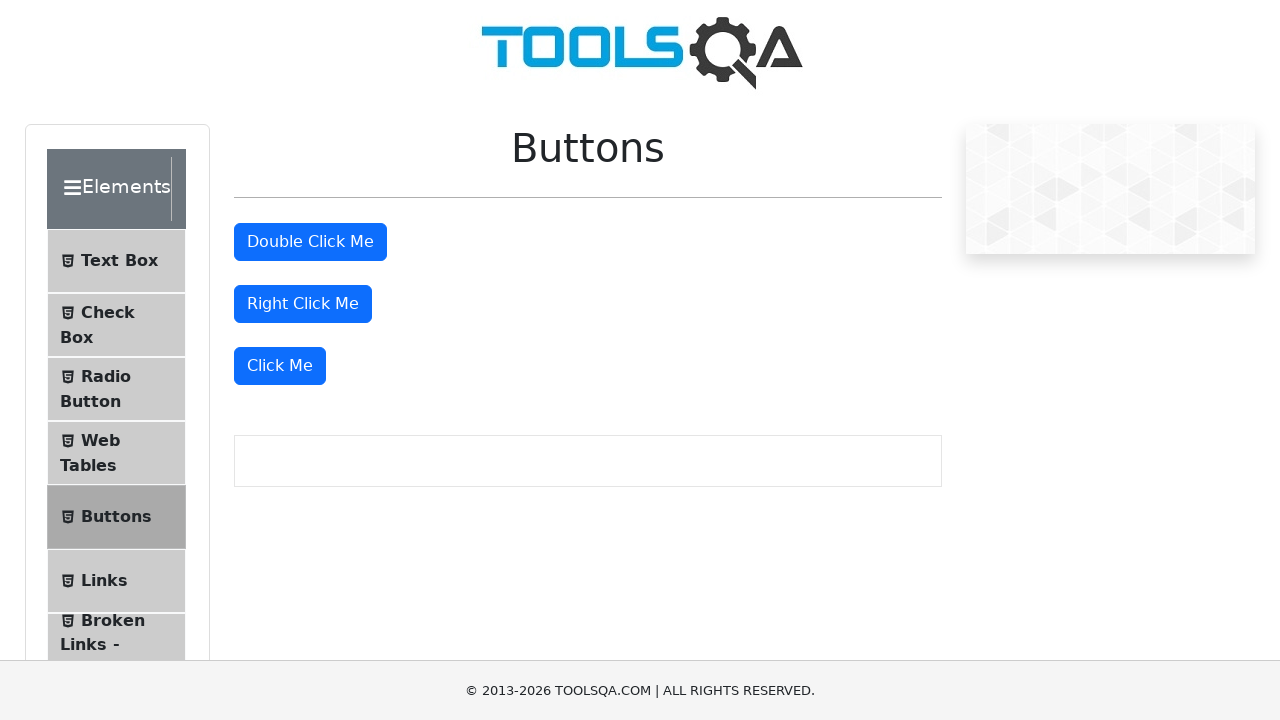

Performed click and hold action on 'Click Me' button with 1000ms delay at (280, 366) on xpath=//button[text()='Click Me']
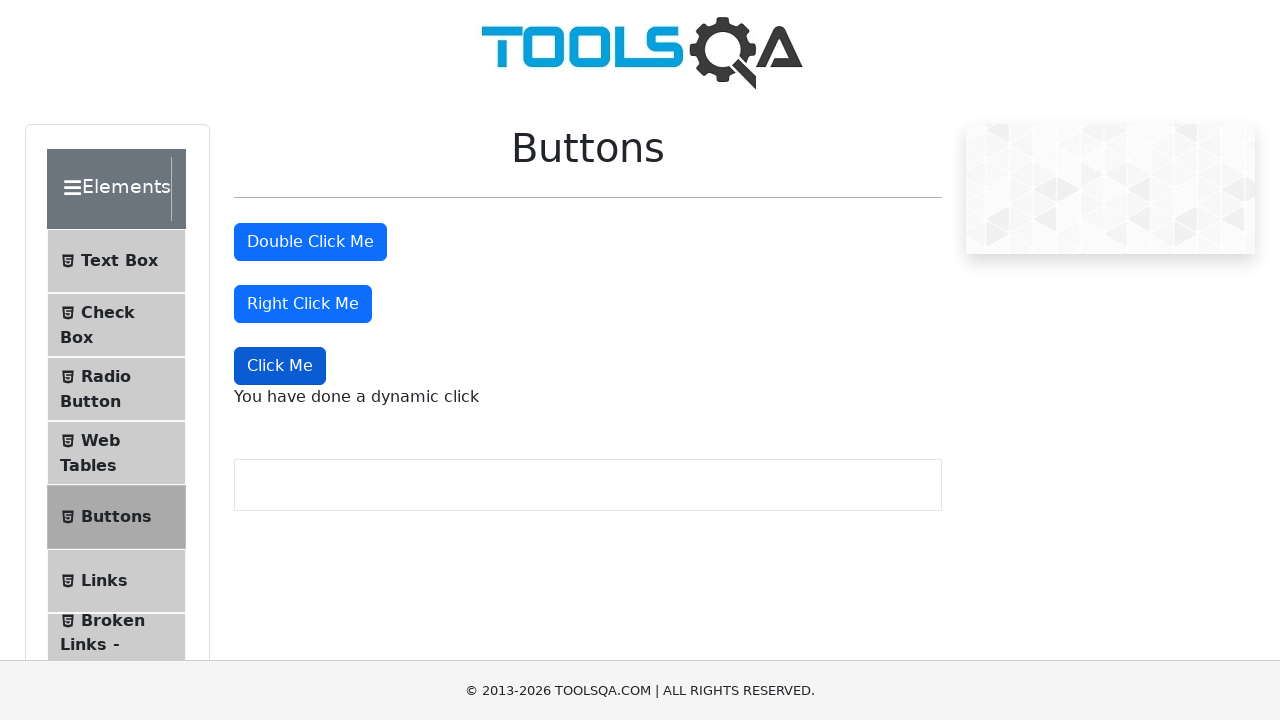

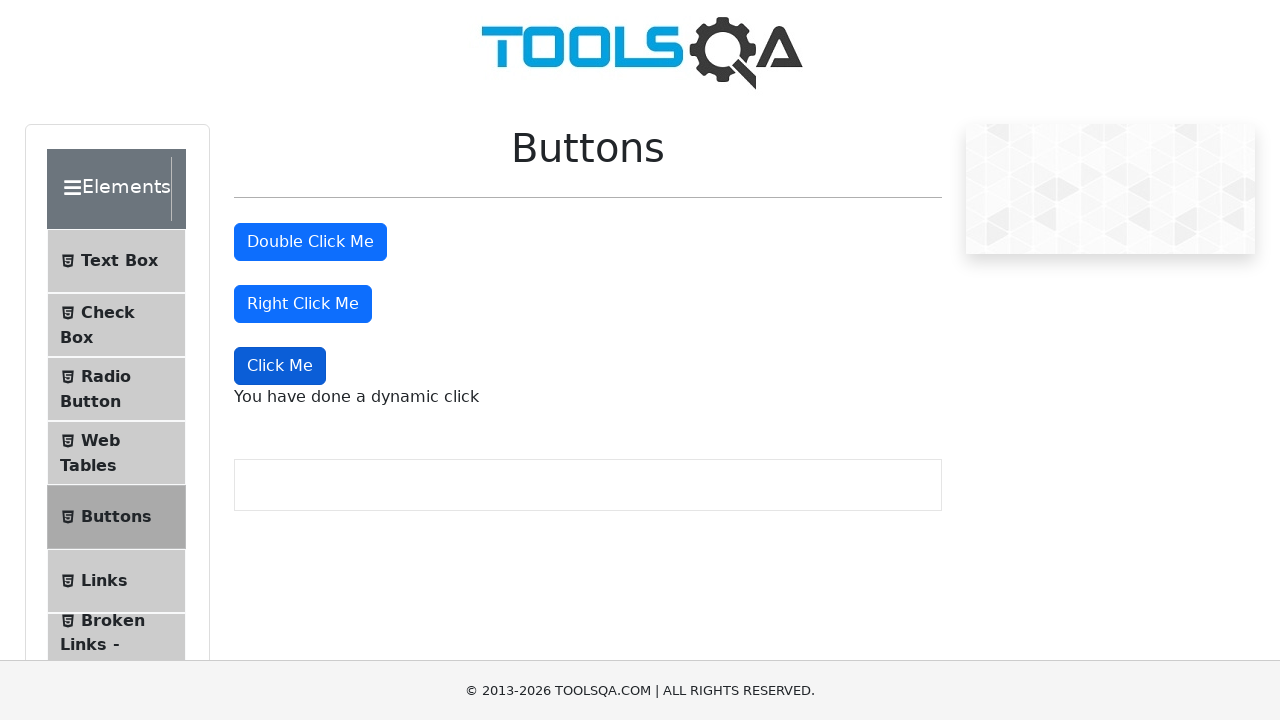